Navigates to shop page, adds Funny Cow twice and Fluffy Bunny once to cart, then navigates to cart and verifies items are present

Starting URL: http://jupiter.cloud.planittesting.com

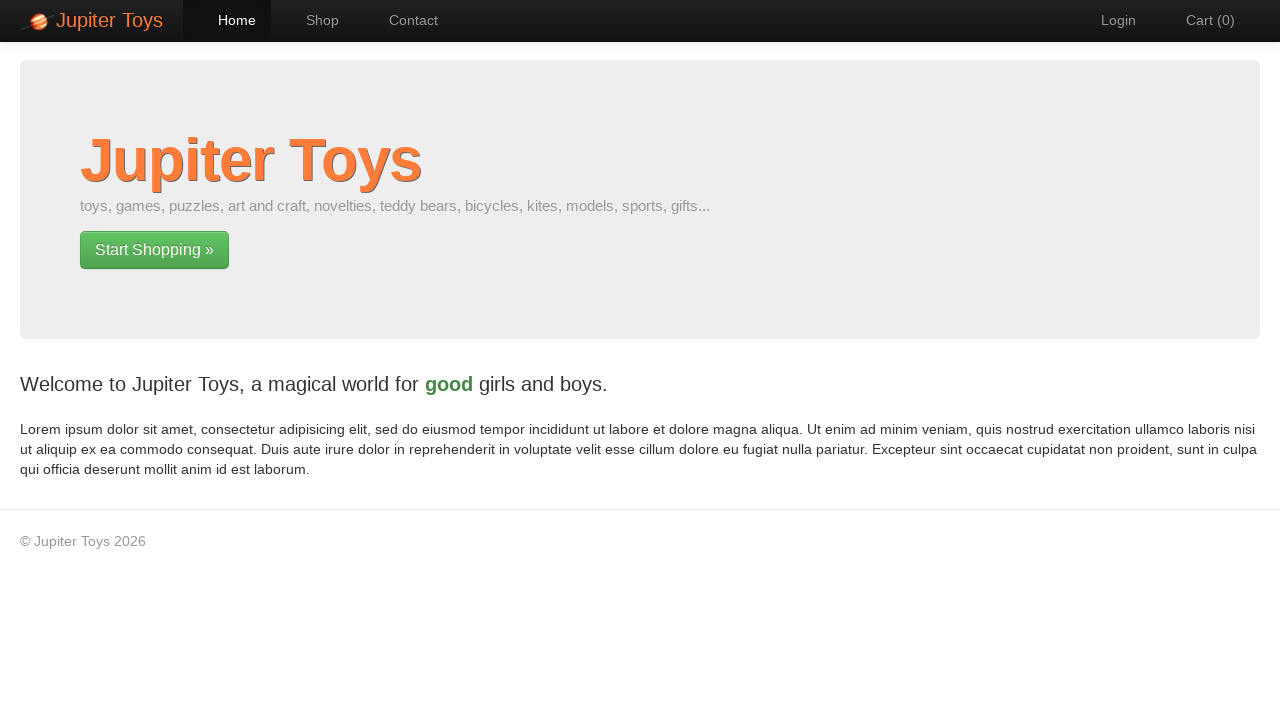

Clicked shop page link at (312, 20) on a[href='#/shop']
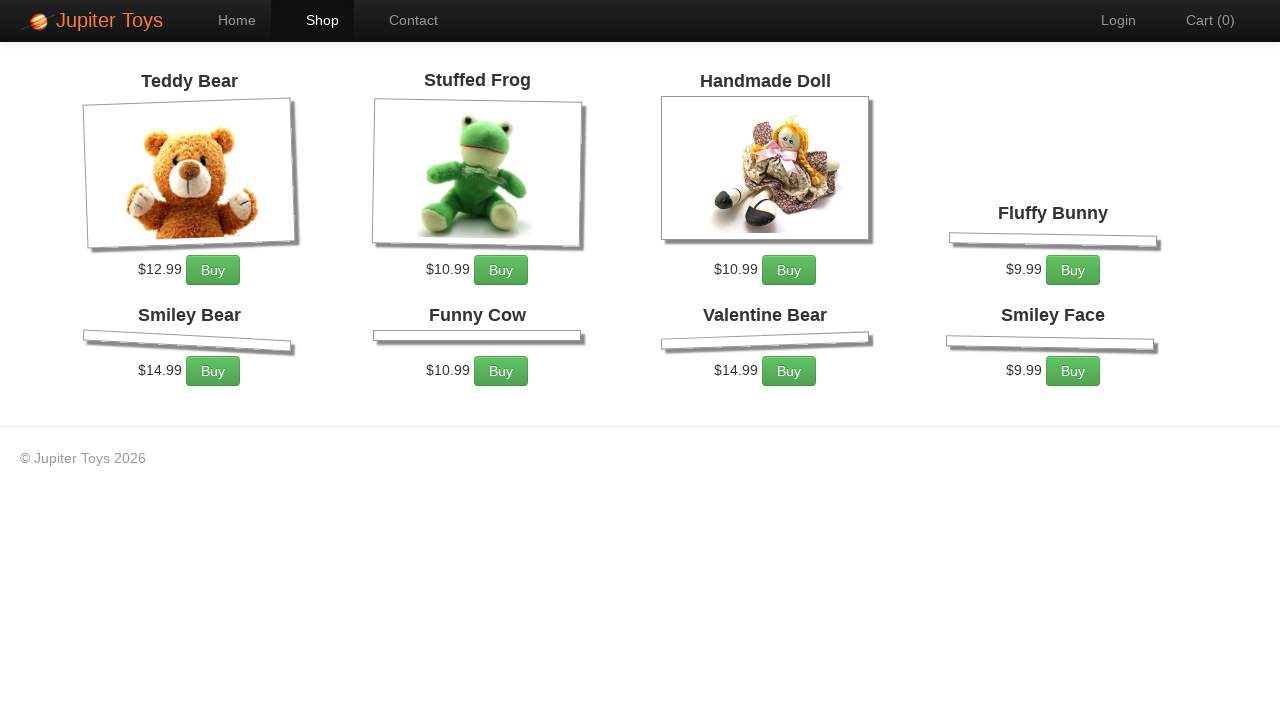

Products loaded on shop page
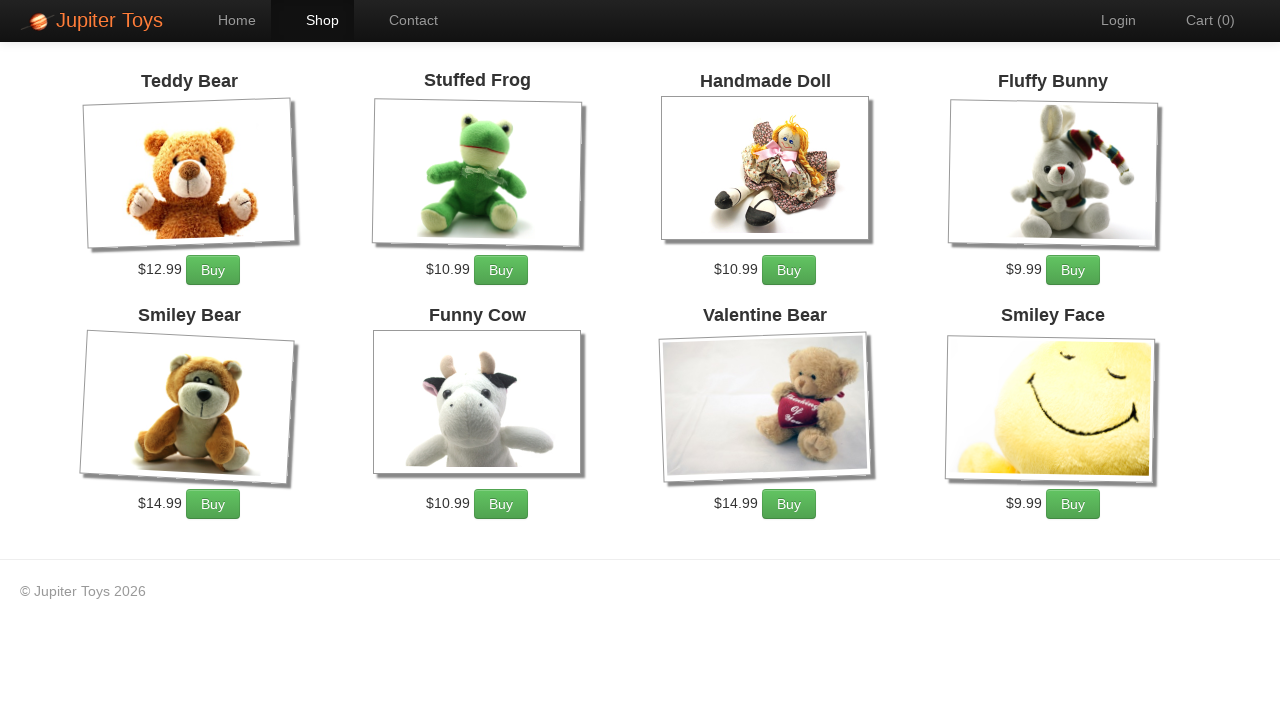

Added Funny Cow to cart (1st time) at (501, 504) on li:has-text('Funny Cow') a.btn
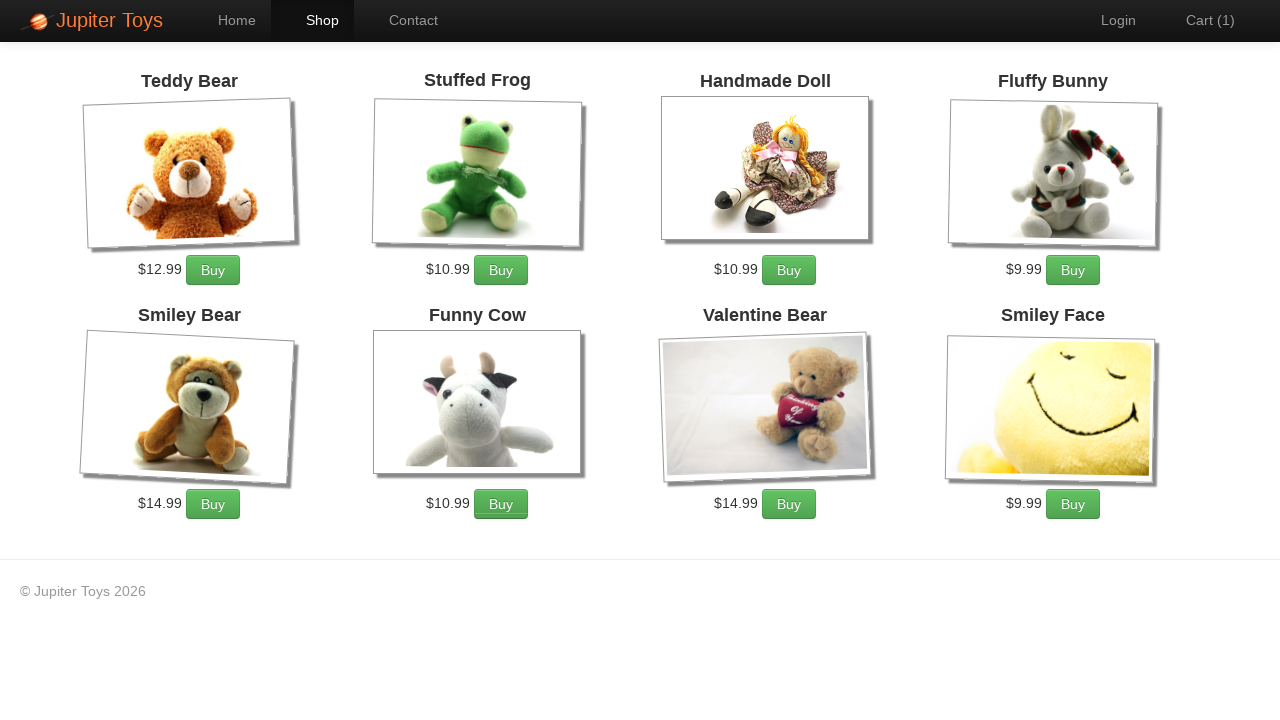

Added Funny Cow to cart (2nd time) at (501, 504) on li:has-text('Funny Cow') a.btn
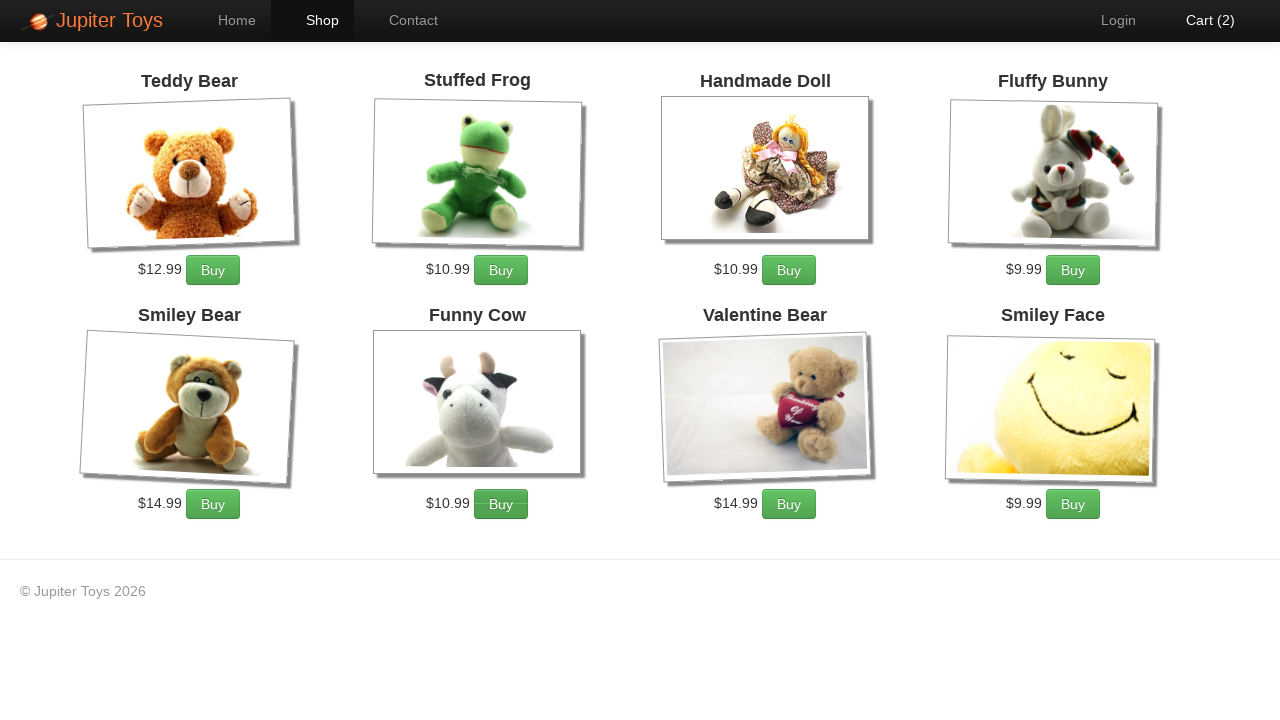

Added Fluffy Bunny to cart (1st time) at (1073, 270) on li:has-text('Fluffy Bunny') a.btn
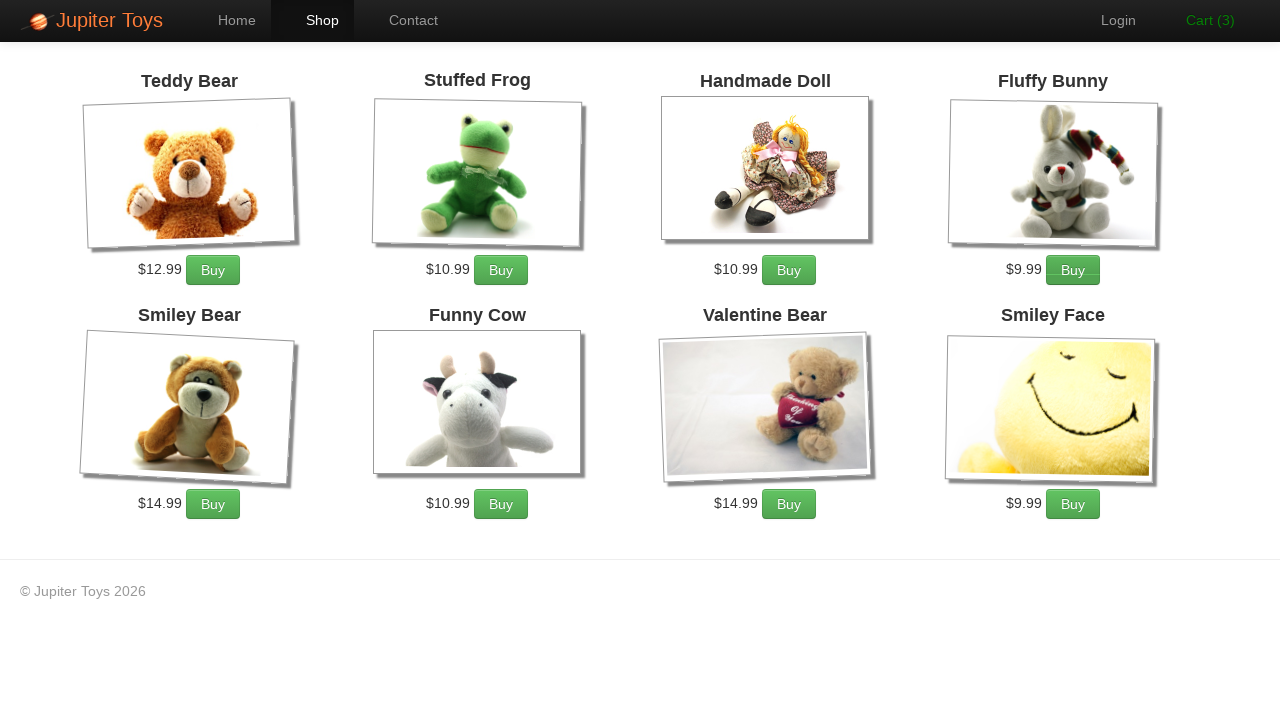

Navigated to cart page at (1200, 20) on a[href='#/cart']
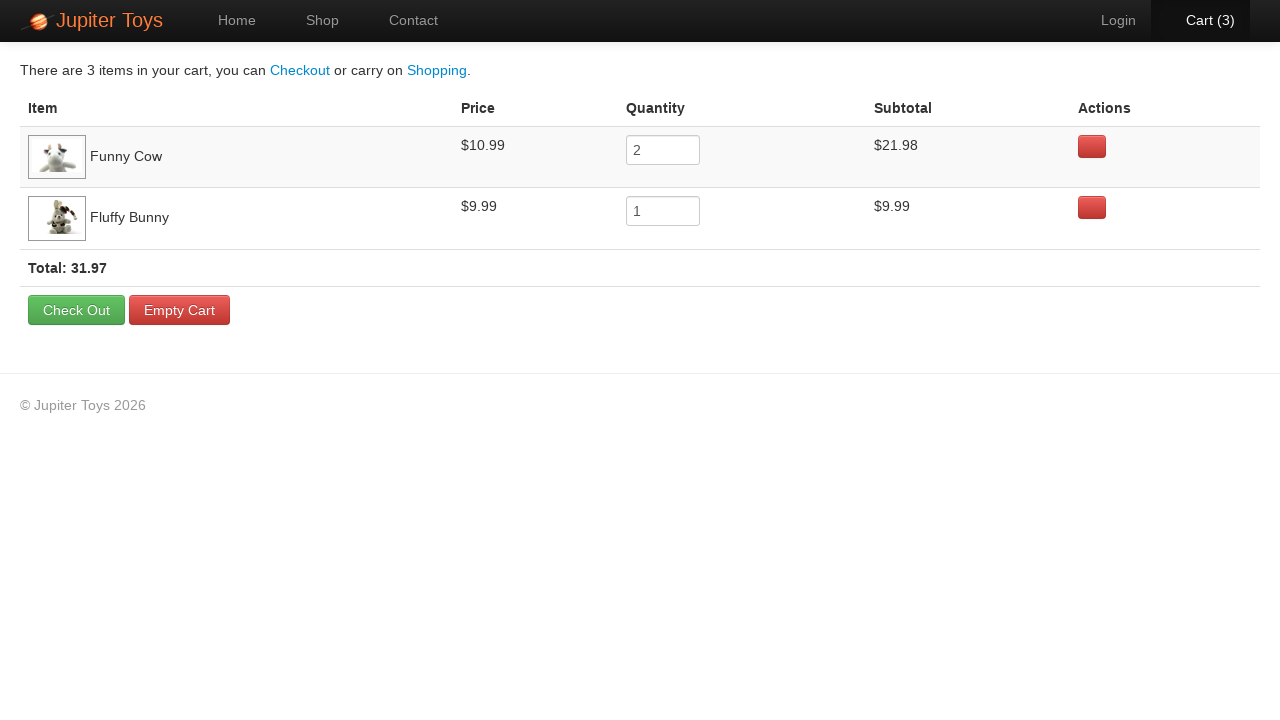

Cart items loaded
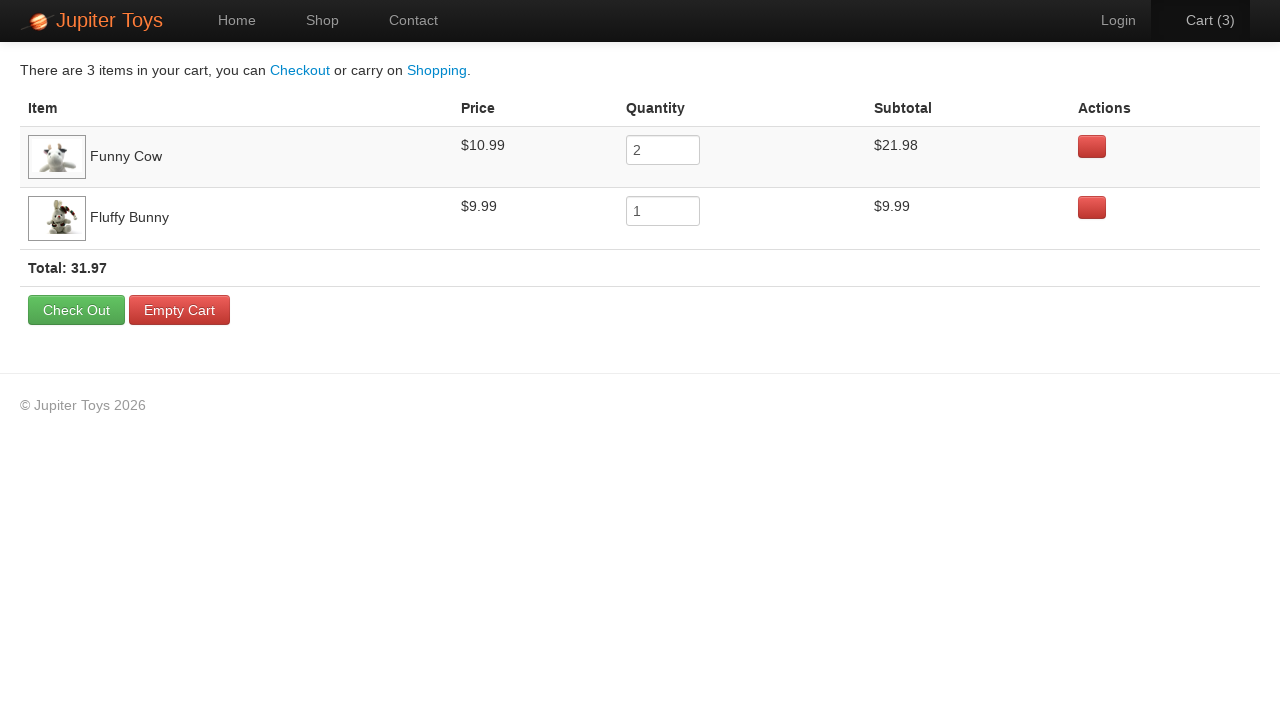

Verified Funny Cow is visible in cart
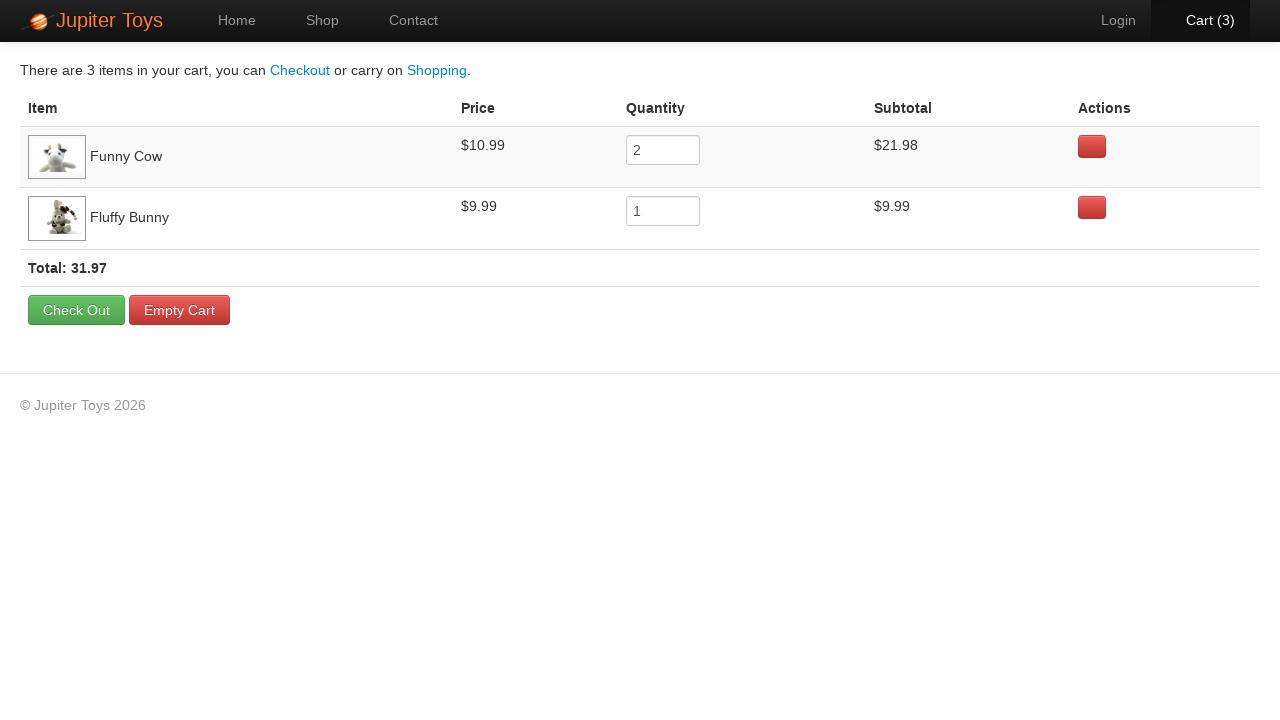

Verified Fluffy Bunny is visible in cart
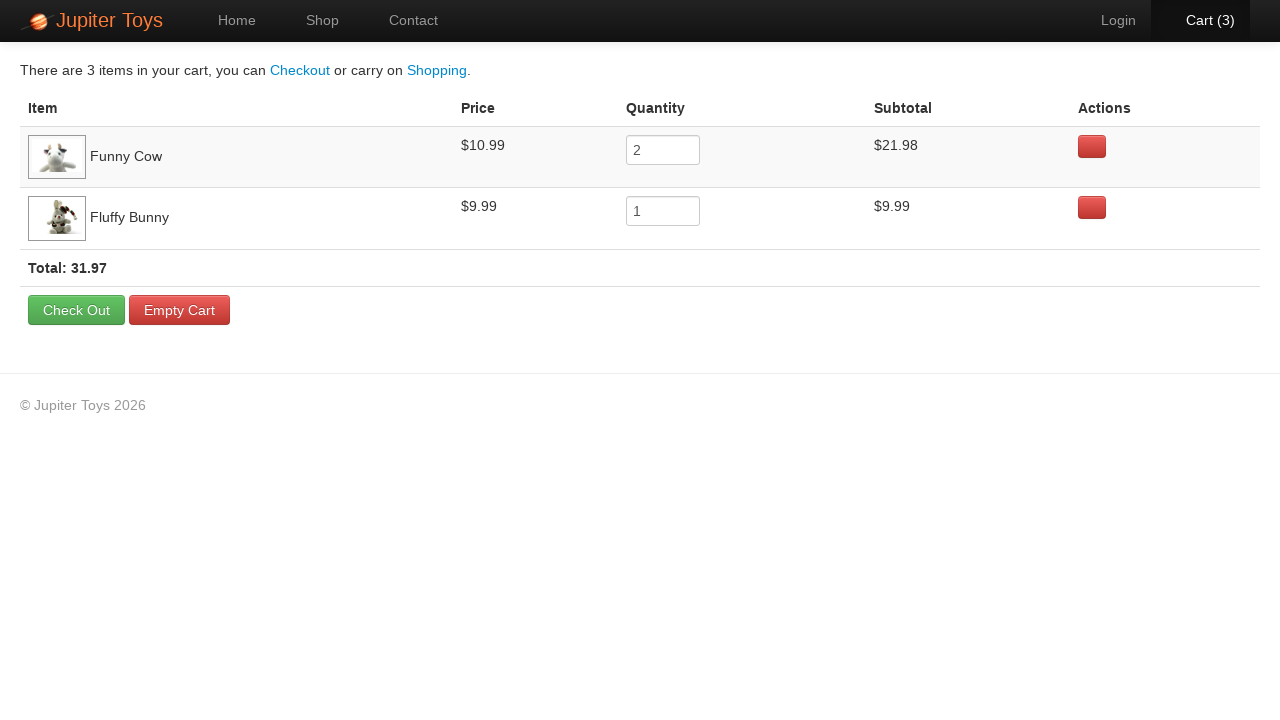

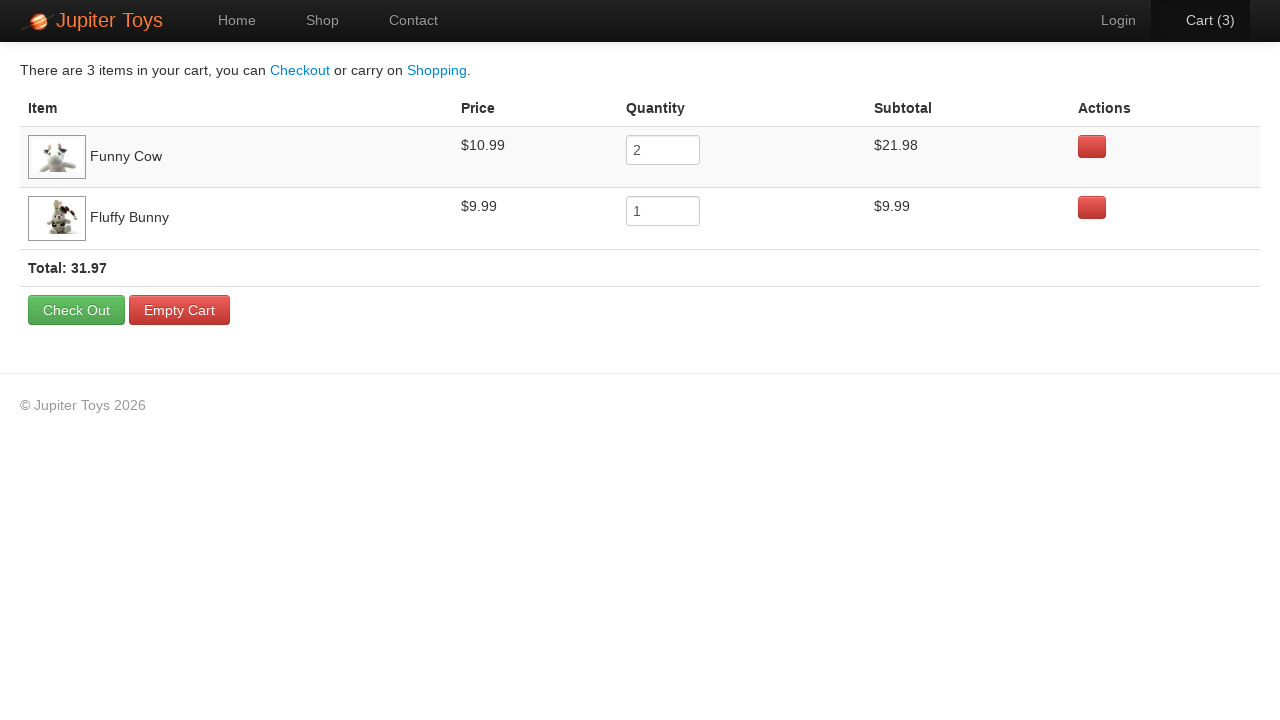